Tests the sorting functionality of the Customers table by clicking the First Name column header twice - first for descending order, then for ascending order.

Starting URL: https://www.globalsqa.com/angularJs-protractor/BankingProject/#/manager/list

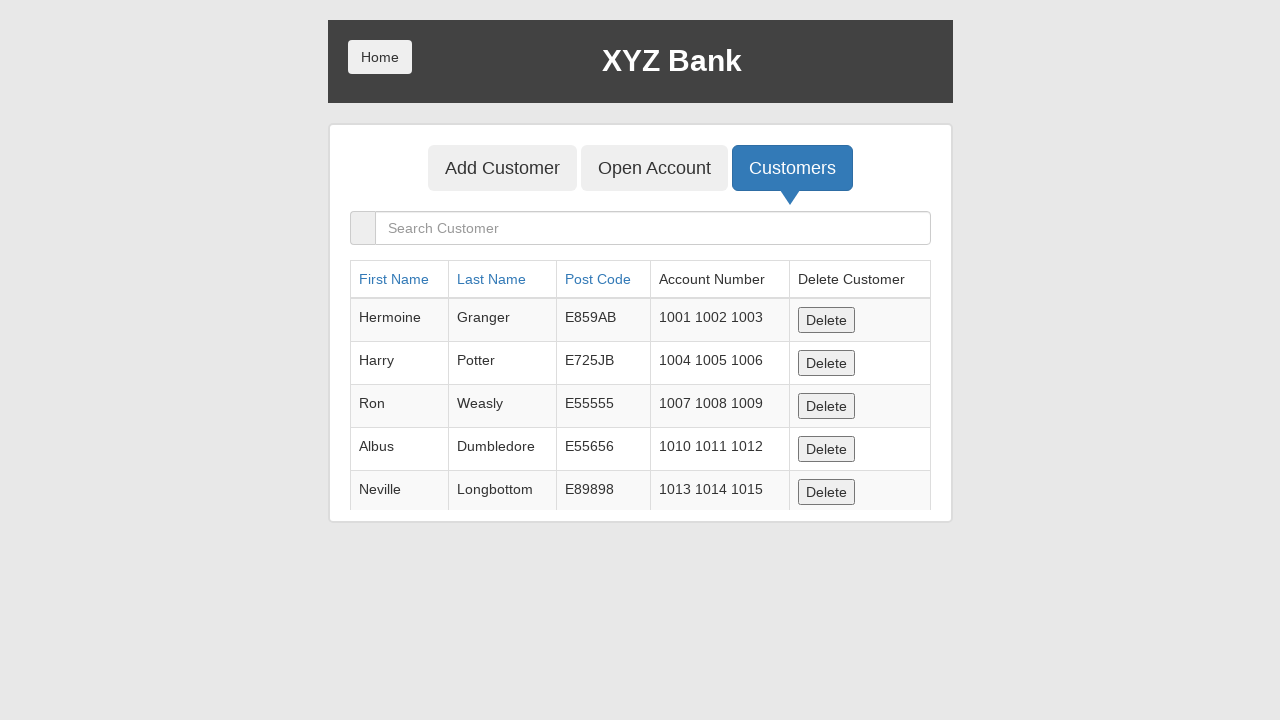

Waited for customer table to load
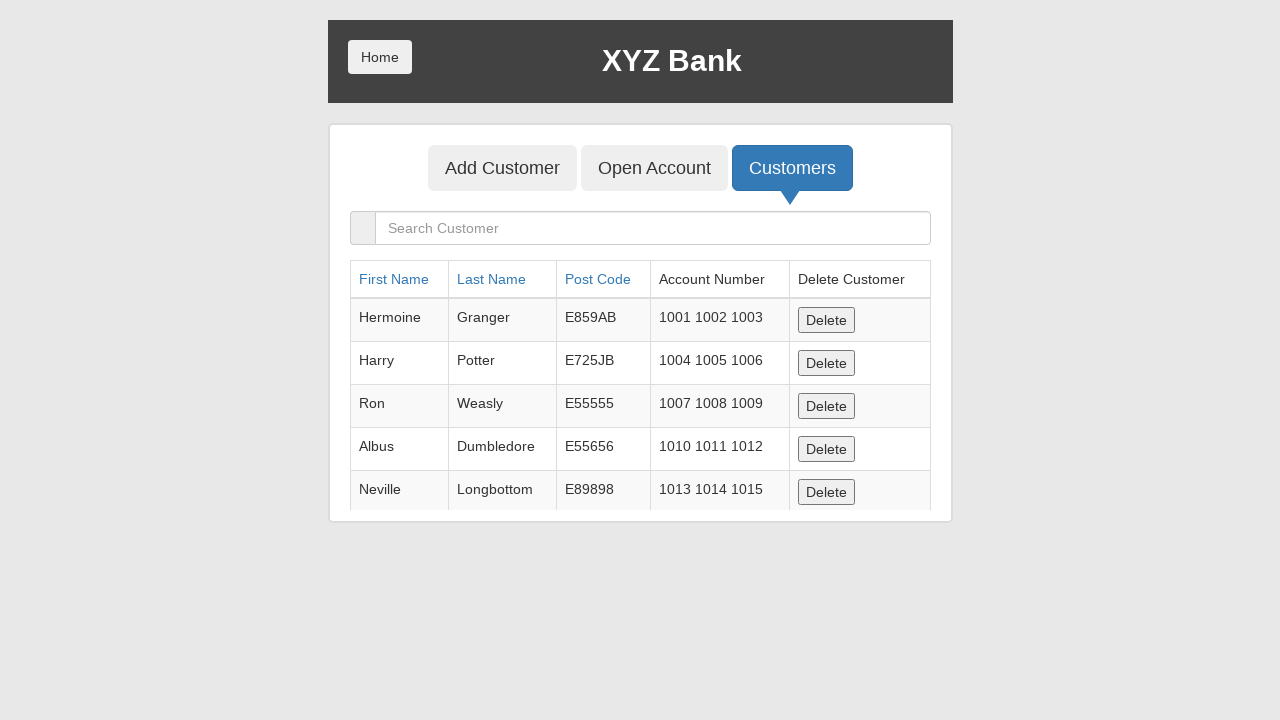

Clicked First Name column header for descending sort at (394, 279) on a[ng-click="sortType = 'fName'; sortReverse = !sortReverse"]
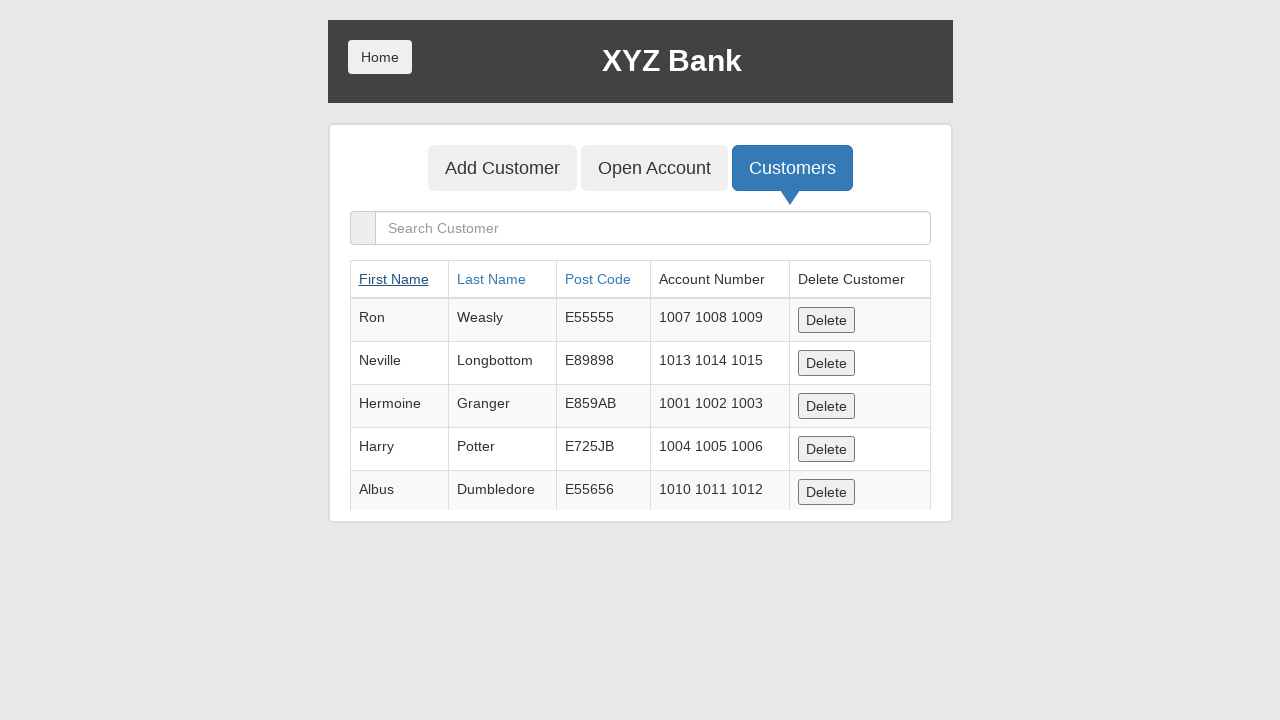

Waited for descending sort to apply
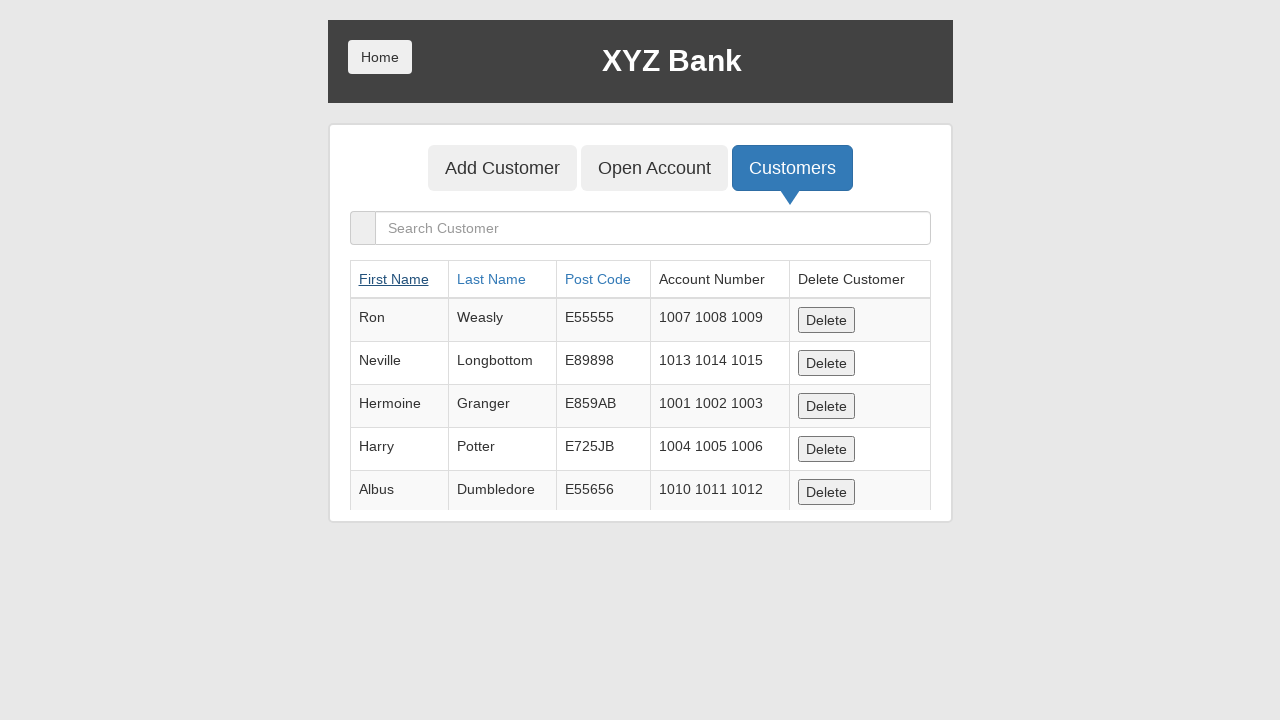

Clicked First Name column header again for ascending sort at (394, 279) on a[ng-click="sortType = 'fName'; sortReverse = !sortReverse"]
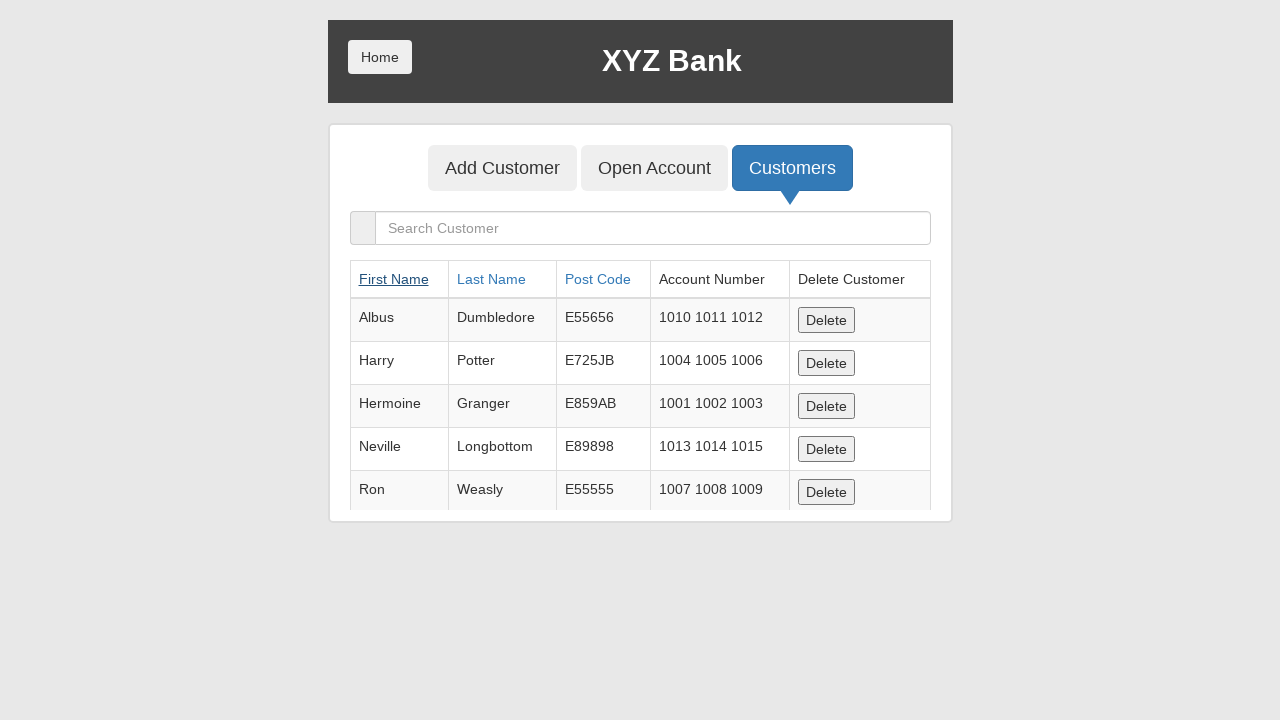

Waited for ascending sort to apply
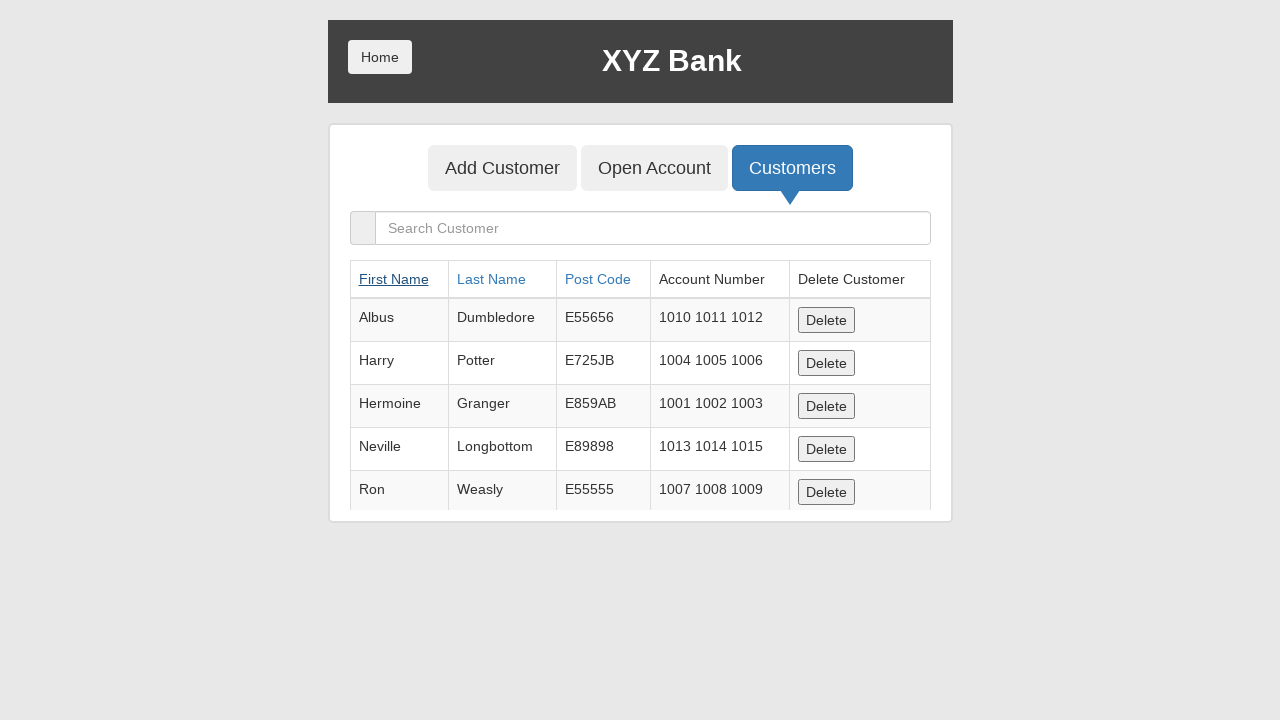

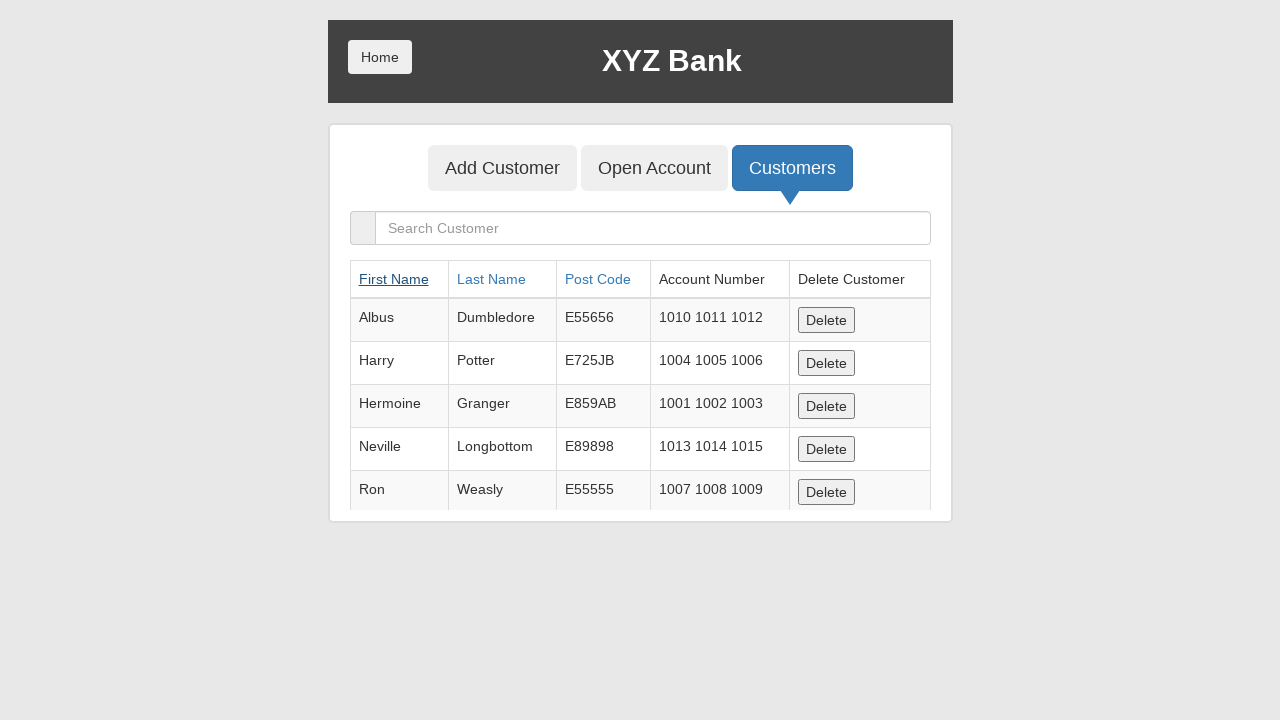